Tests file upload functionality by selecting a file via the file input field and submitting the upload form, then verifying the uploaded filename is displayed on the result page.

Starting URL: https://the-internet.herokuapp.com/upload

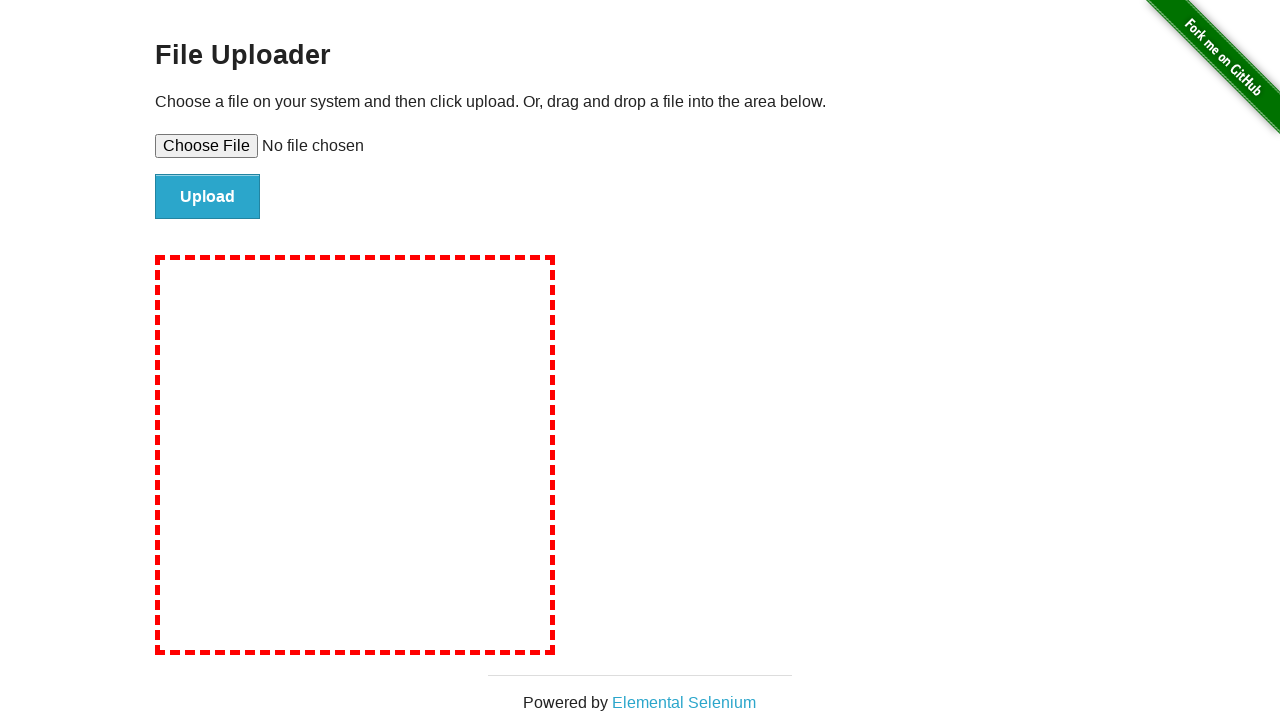

Selected test file for upload via file input field
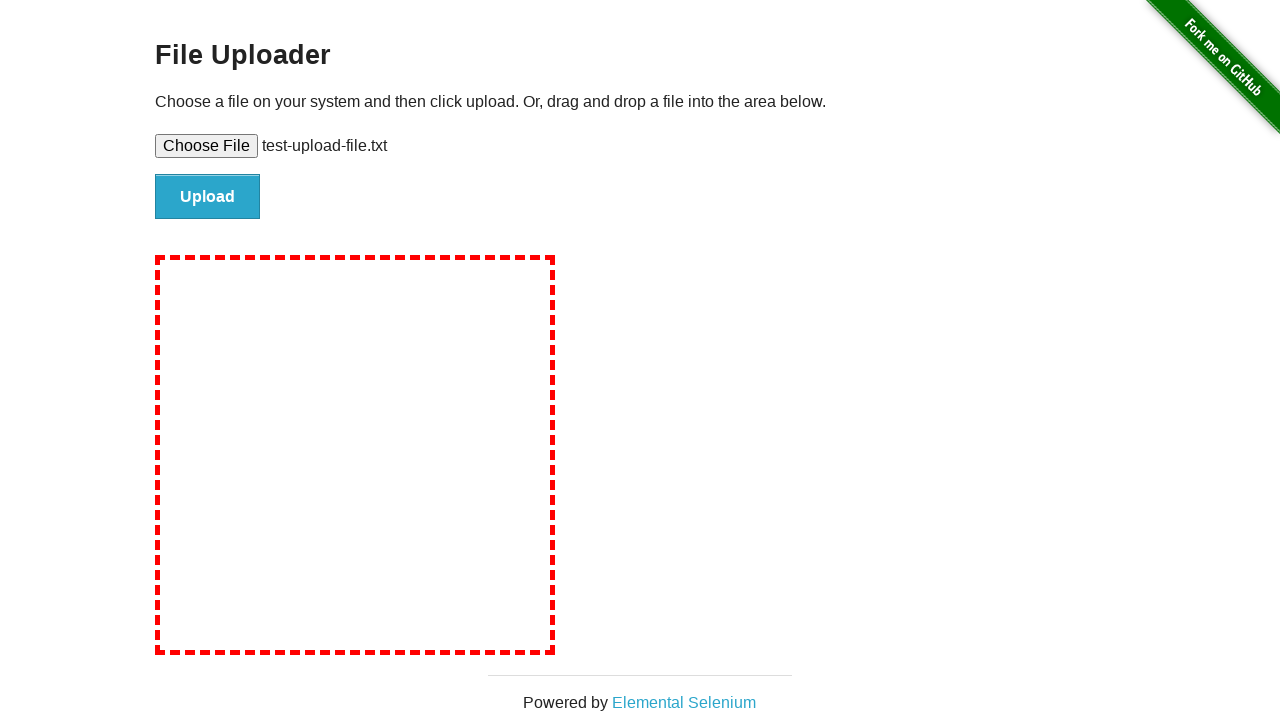

Clicked submit button to upload the file at (208, 197) on #file-submit
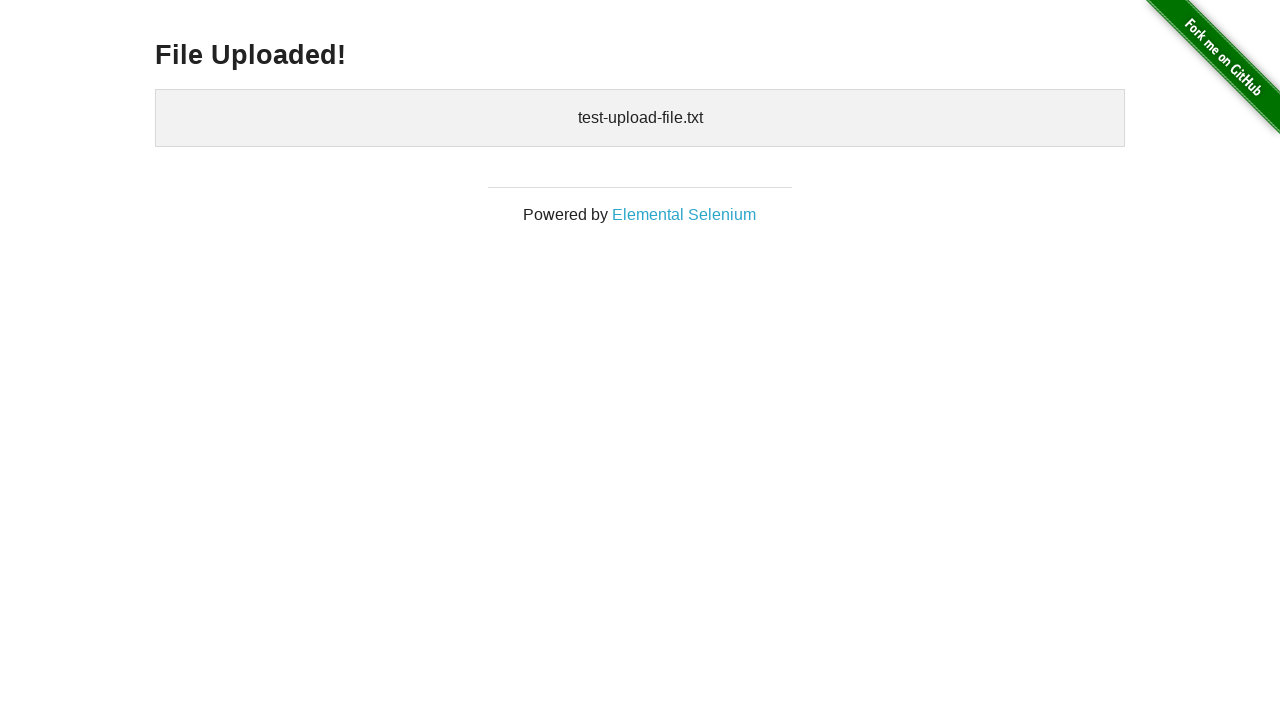

Upload result page loaded and uploaded filename is displayed
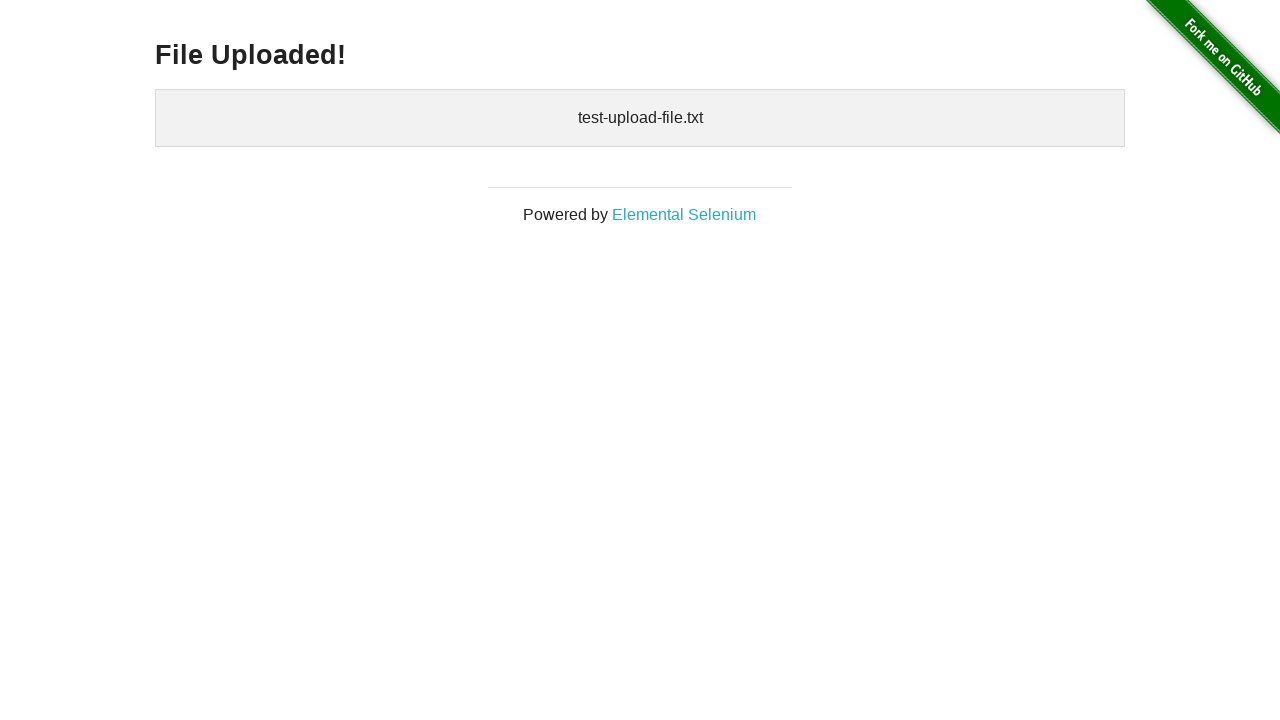

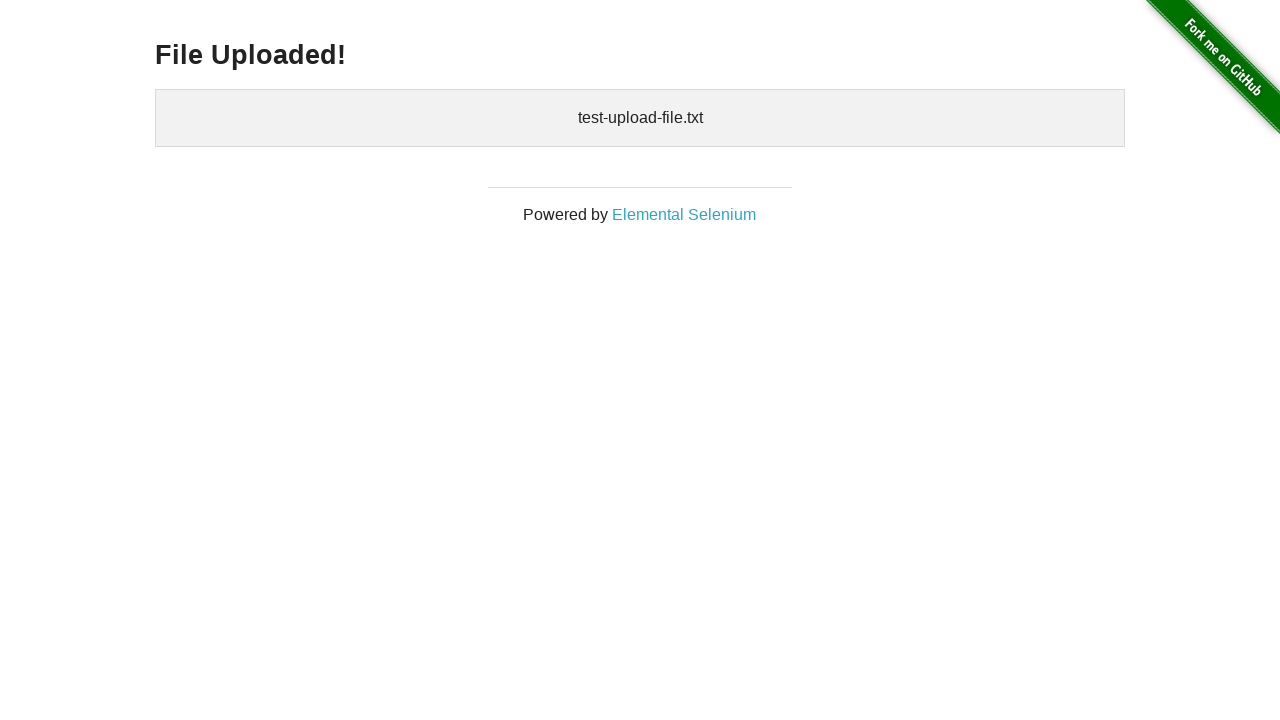